Tests drag by offset functionality by dragging an element by specific pixel amounts

Starting URL: https://demoqa.com/dragabble

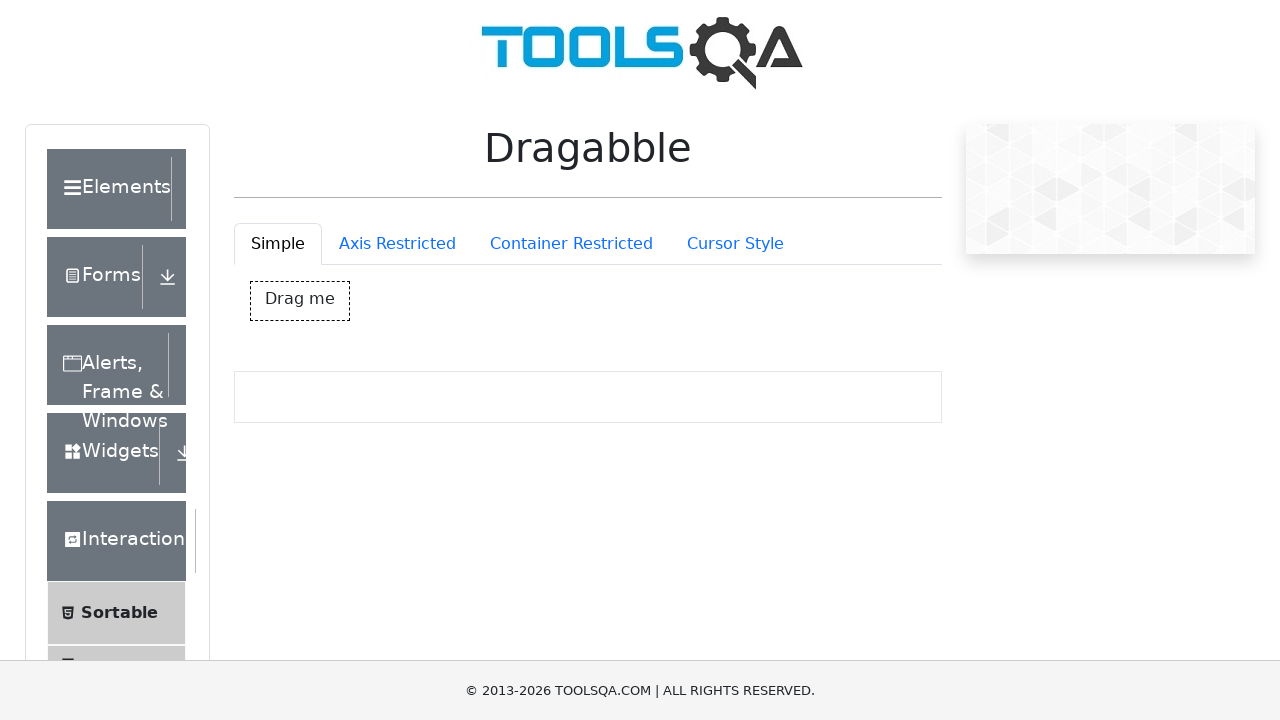

Located the drag box element (#dragBox)
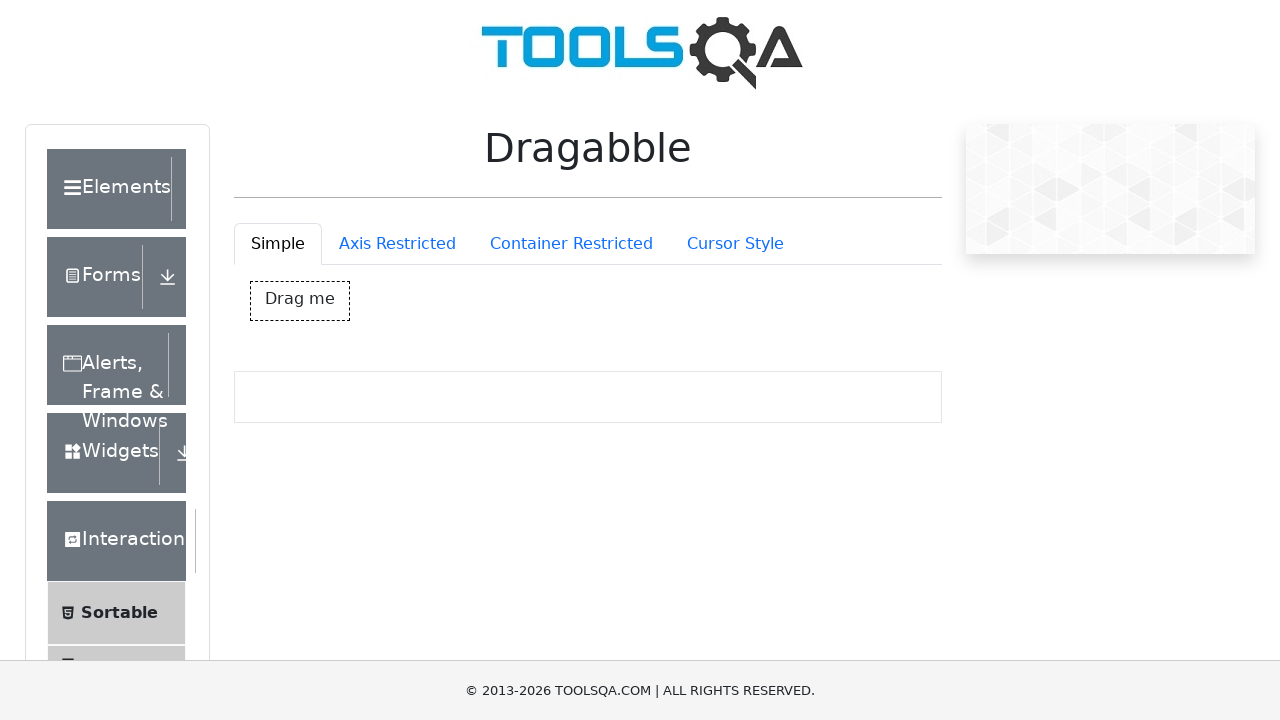

Retrieved bounding box coordinates of drag box
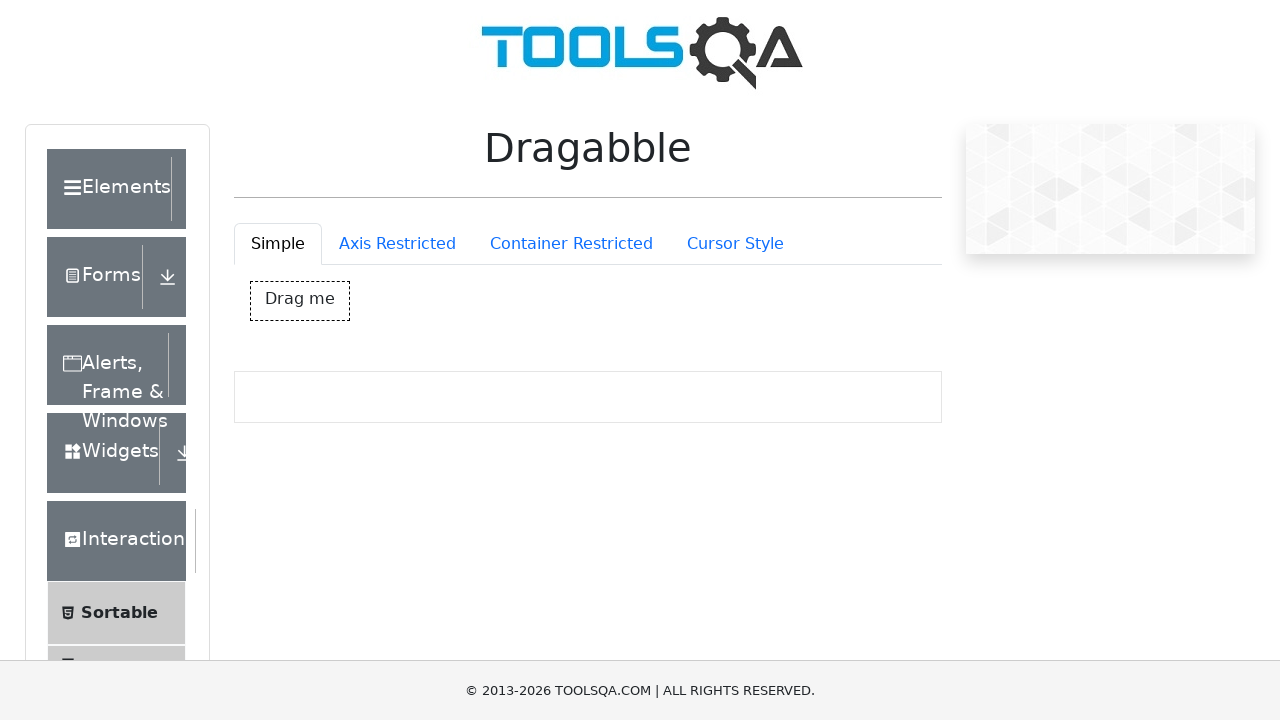

Calculated center position of drag box
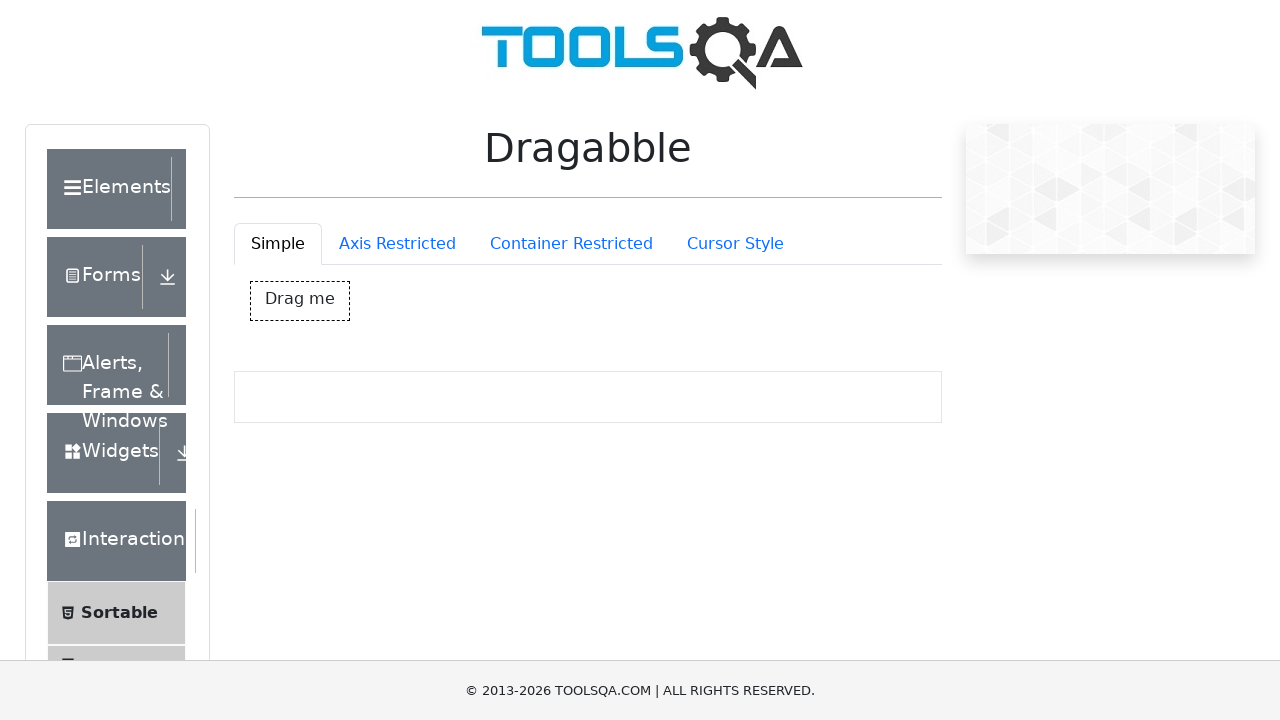

Moved mouse to center of drag box at (300, 301)
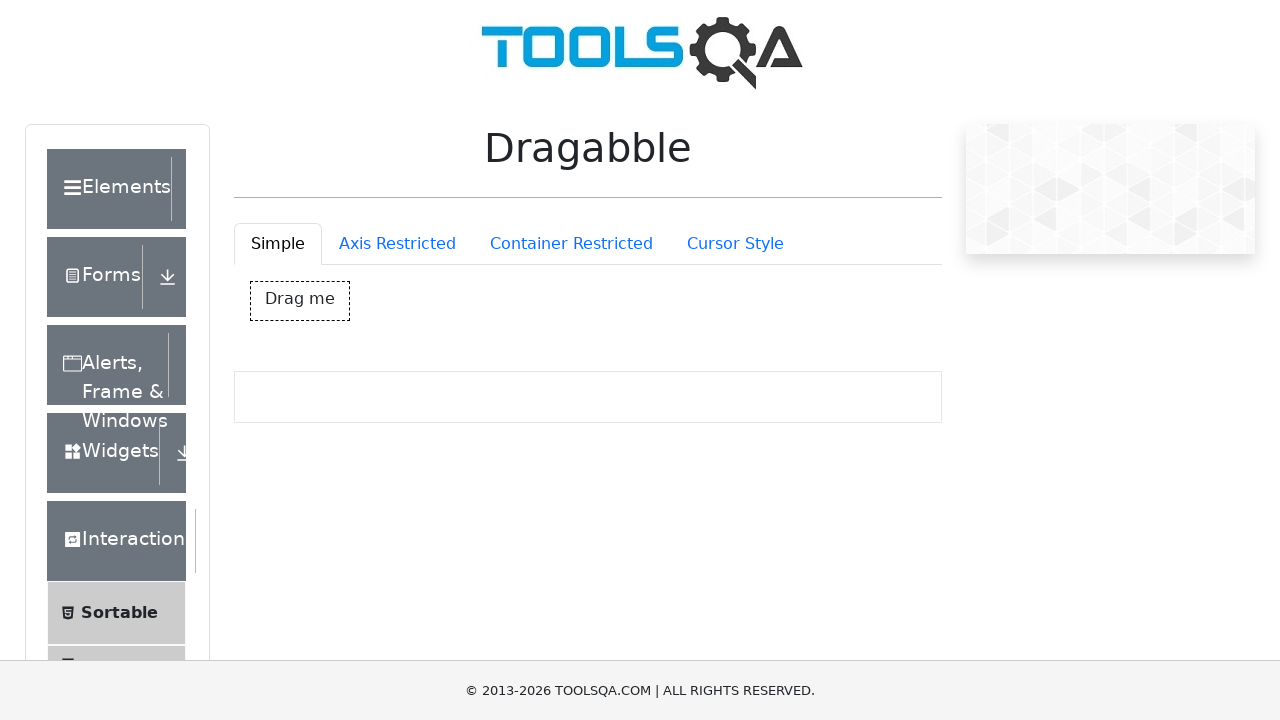

Pressed mouse button down at (300, 301)
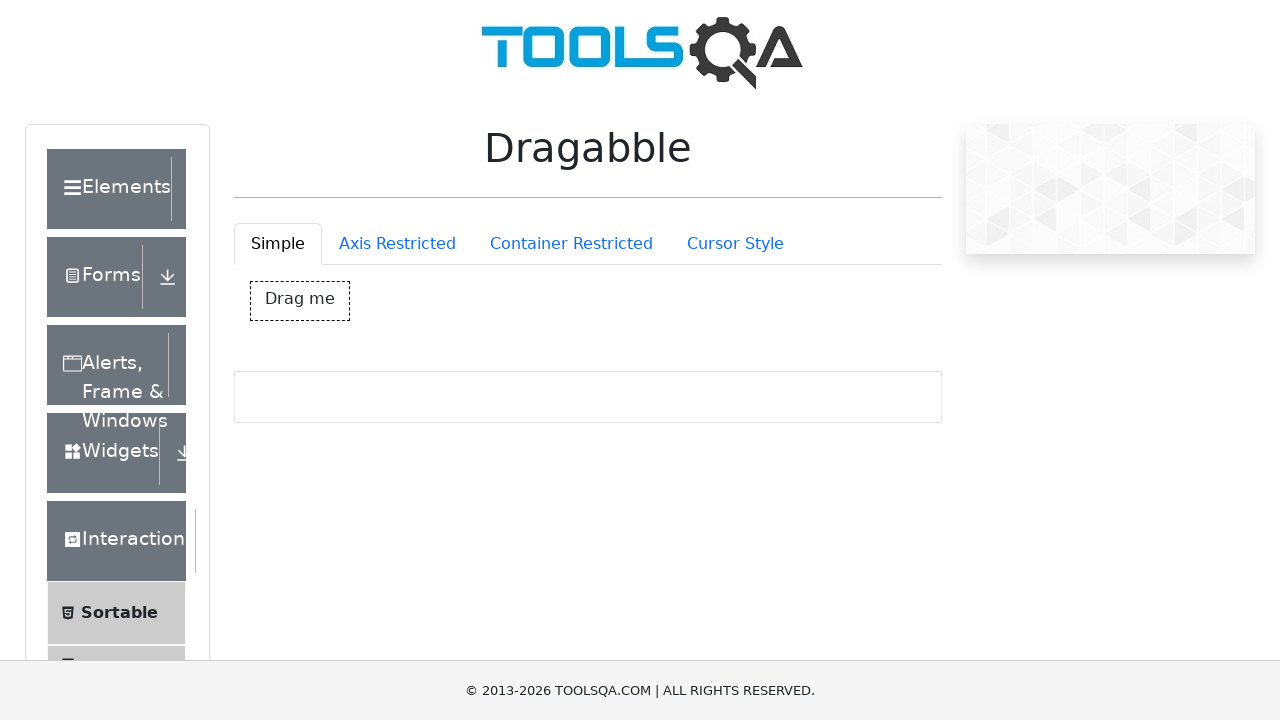

Dragged element by 200 pixels right and 200 pixels down at (500, 501)
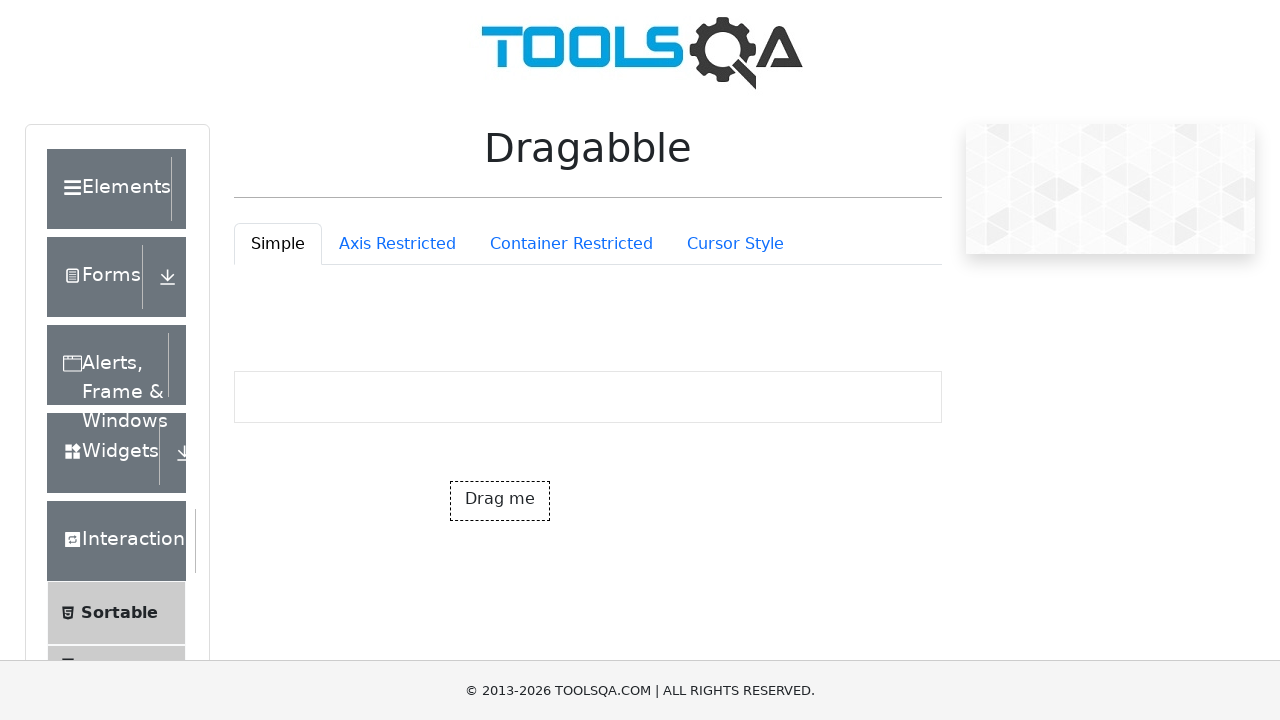

Released mouse button to complete drag operation at (500, 501)
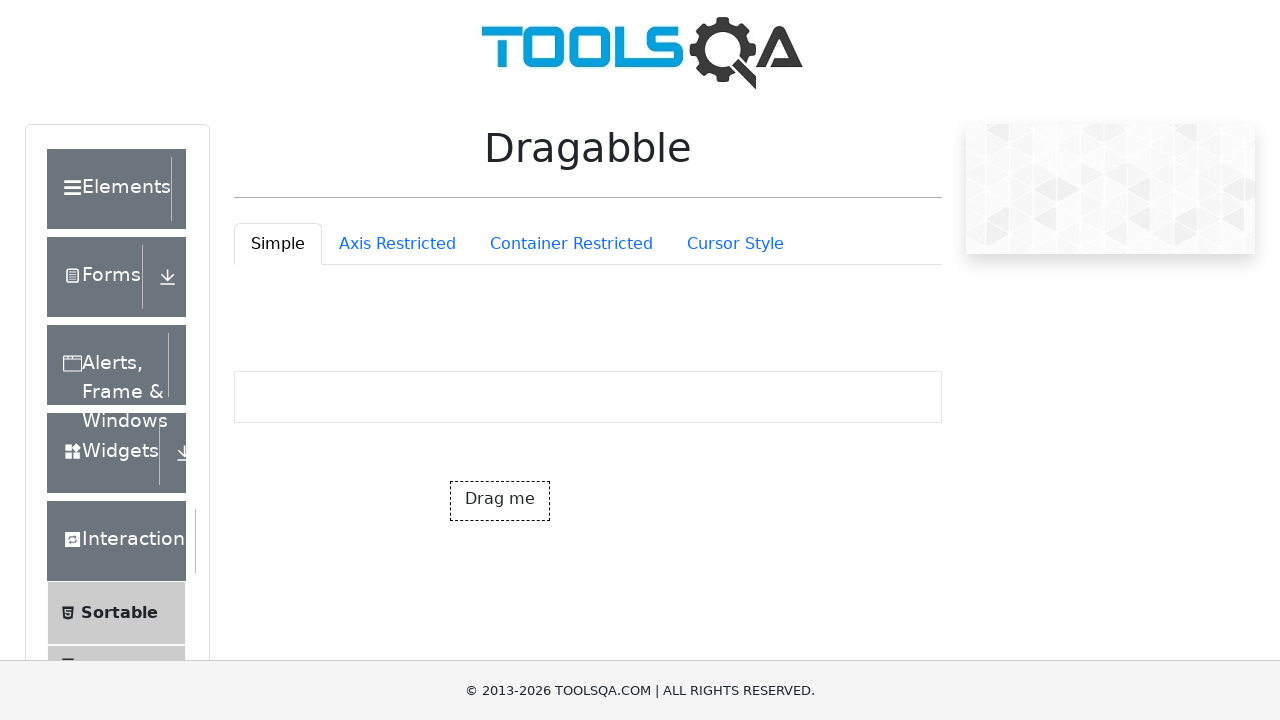

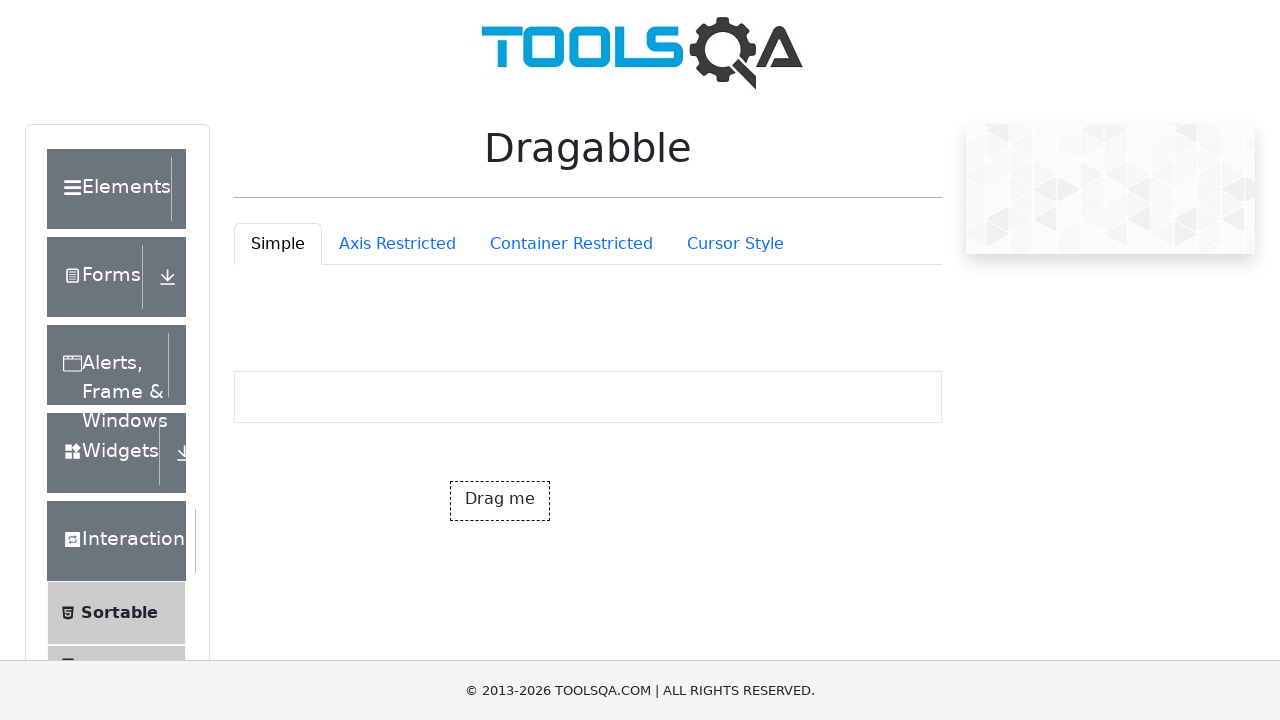